Tests Brazilian postal code lookup form by entering an address, selecting dropdown options, and searching for postal code information

Starting URL: https://buscacepinter.correios.com.br/app/endereco/index.php?t

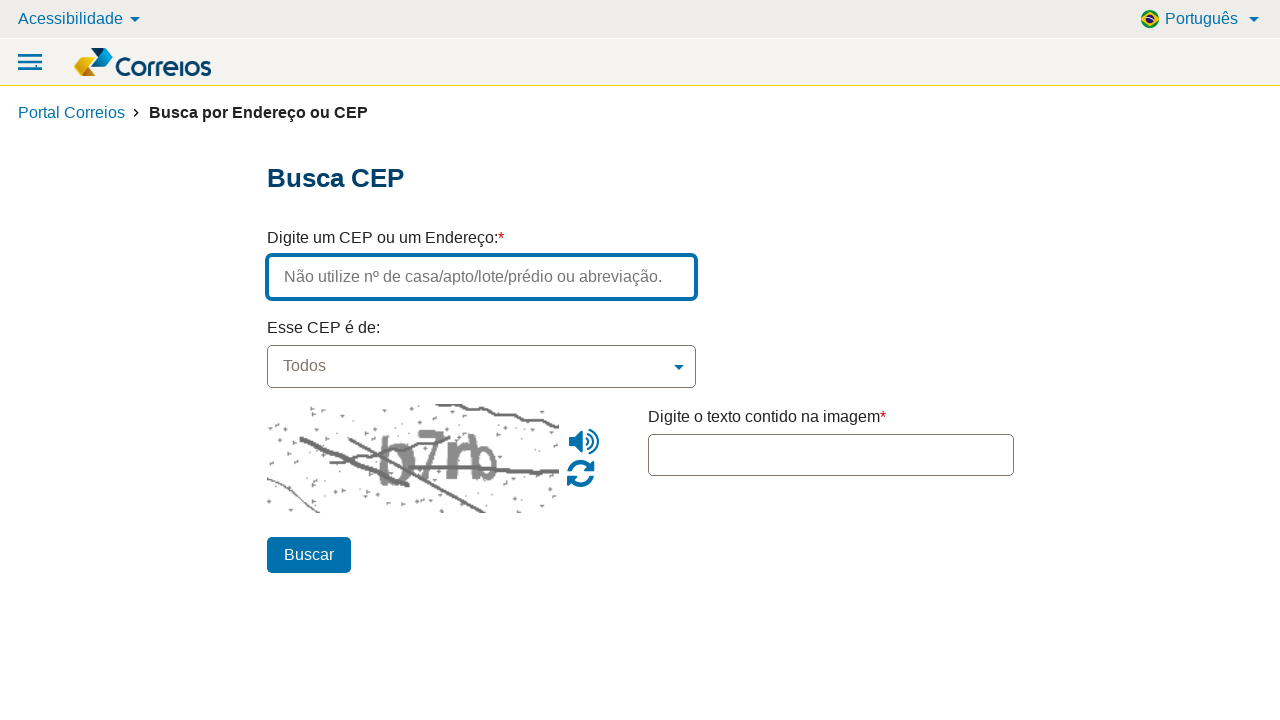

Filled address field with 'Rua das Flores 123' on #endereco
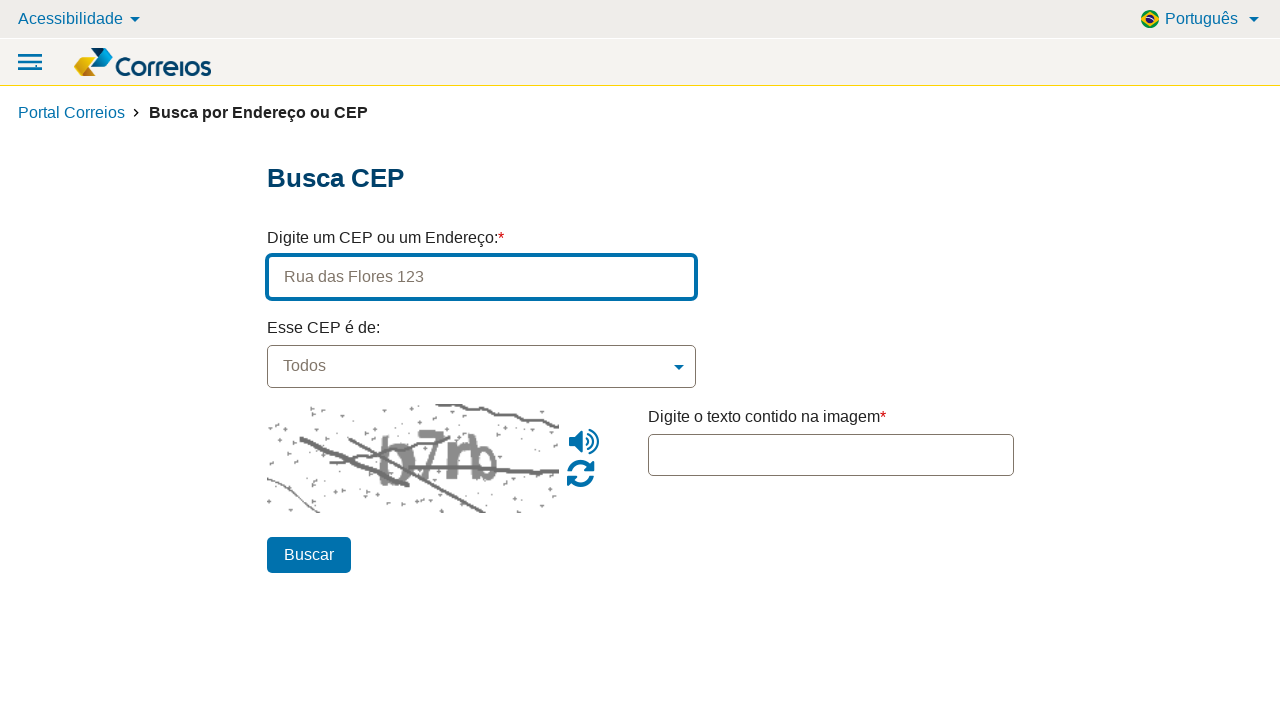

Waited 1000ms for dropdown to be ready
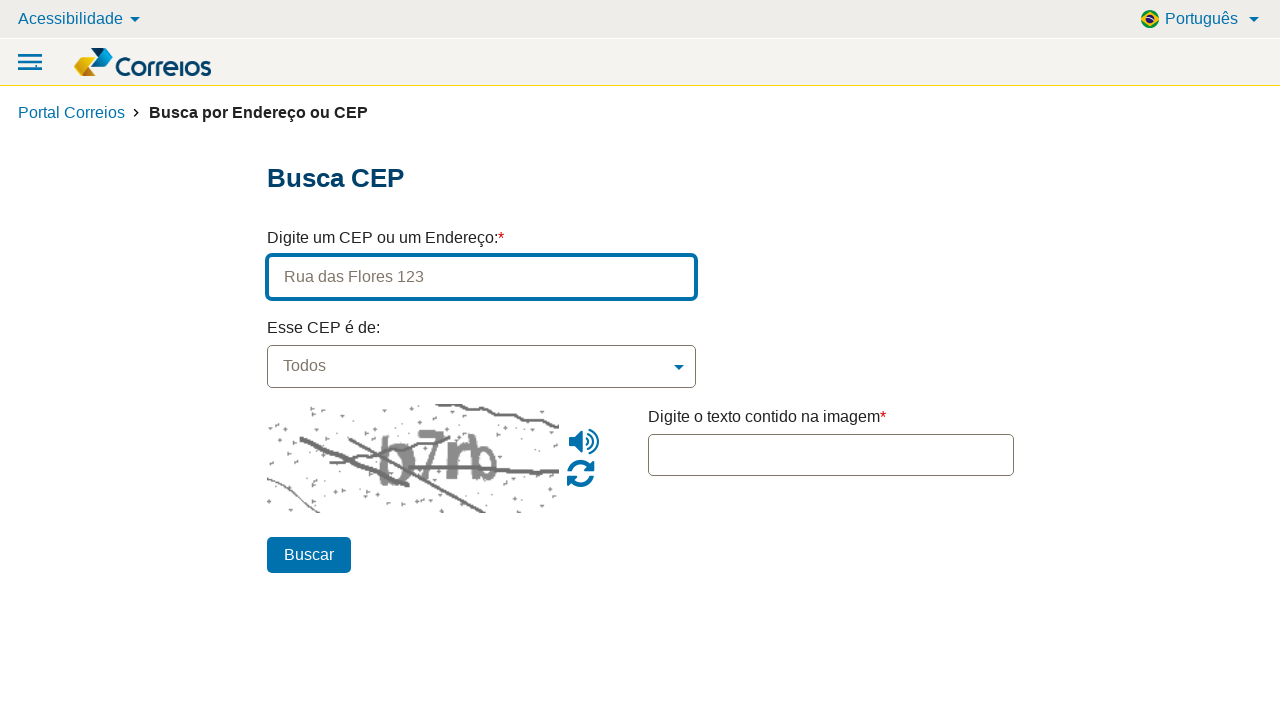

Selected 'Localidade/Logradouro' option from dropdown on select[name='tipoCEP']
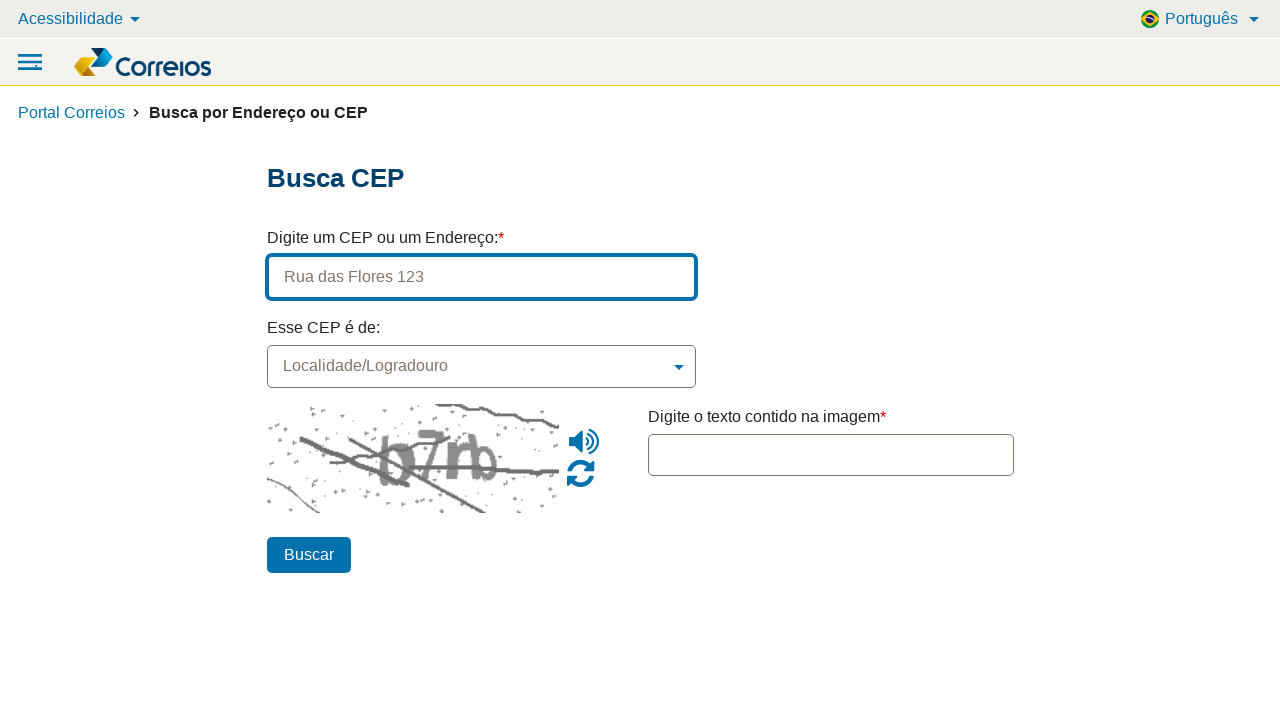

Waited 1000ms before clicking search button
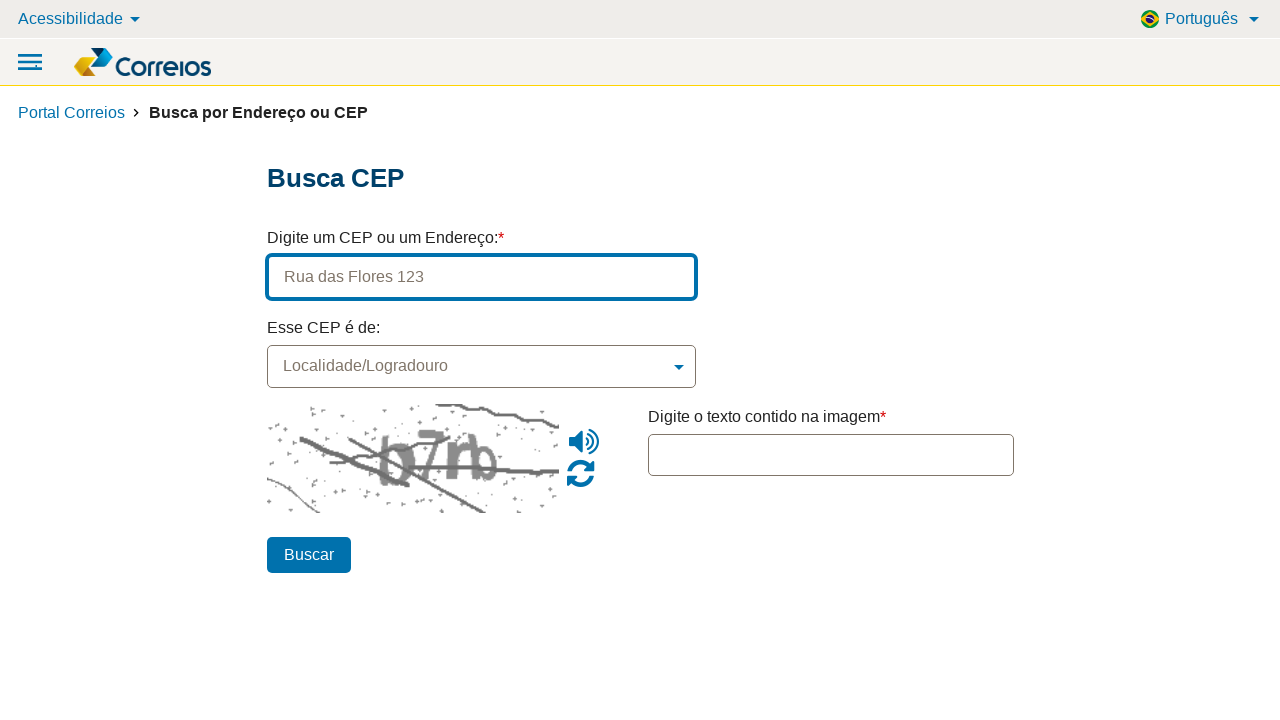

Clicked search button to perform postal code lookup at (308, 555) on #btn_pesquisar
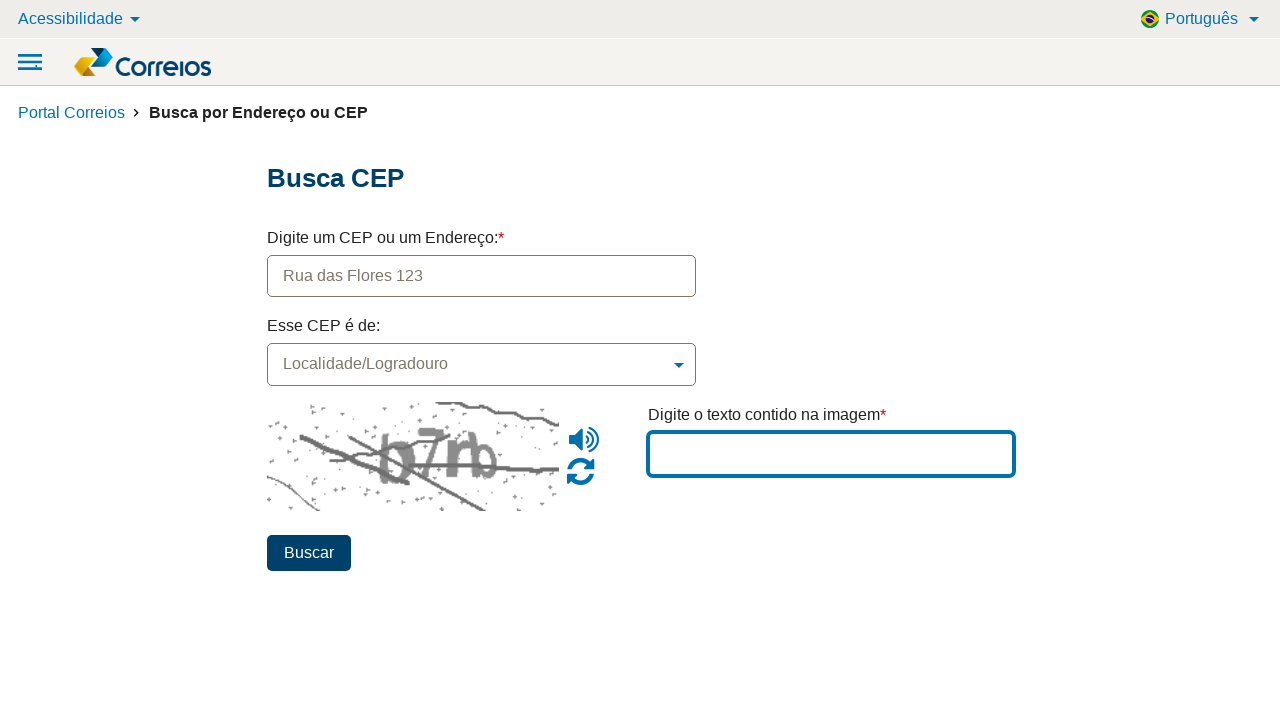

Waited 1000ms for results to load
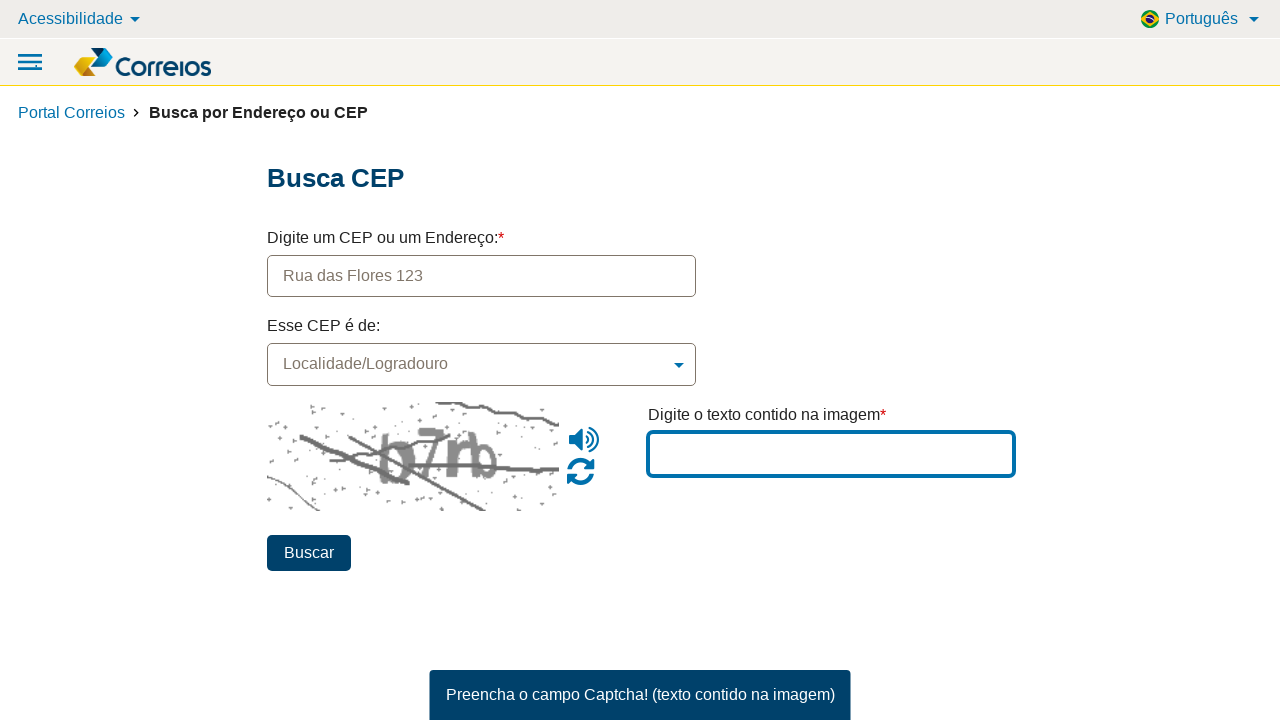

Detected 'less than 2 characters' error message
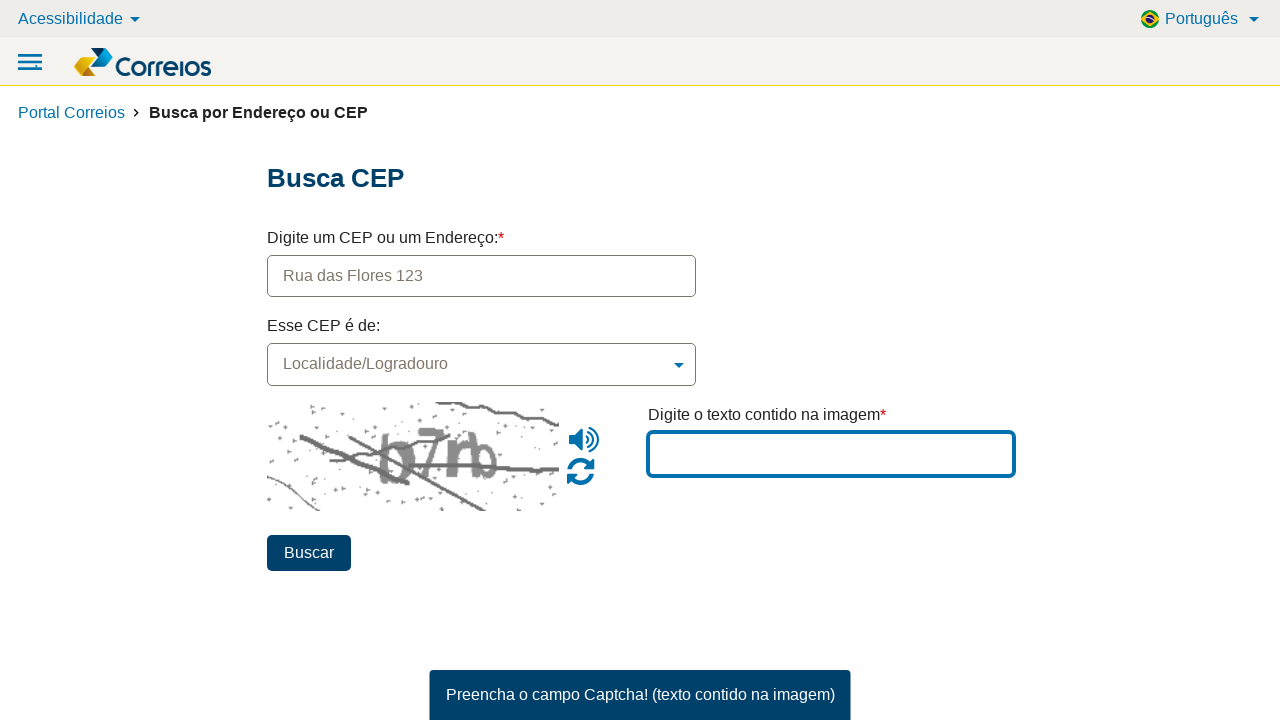

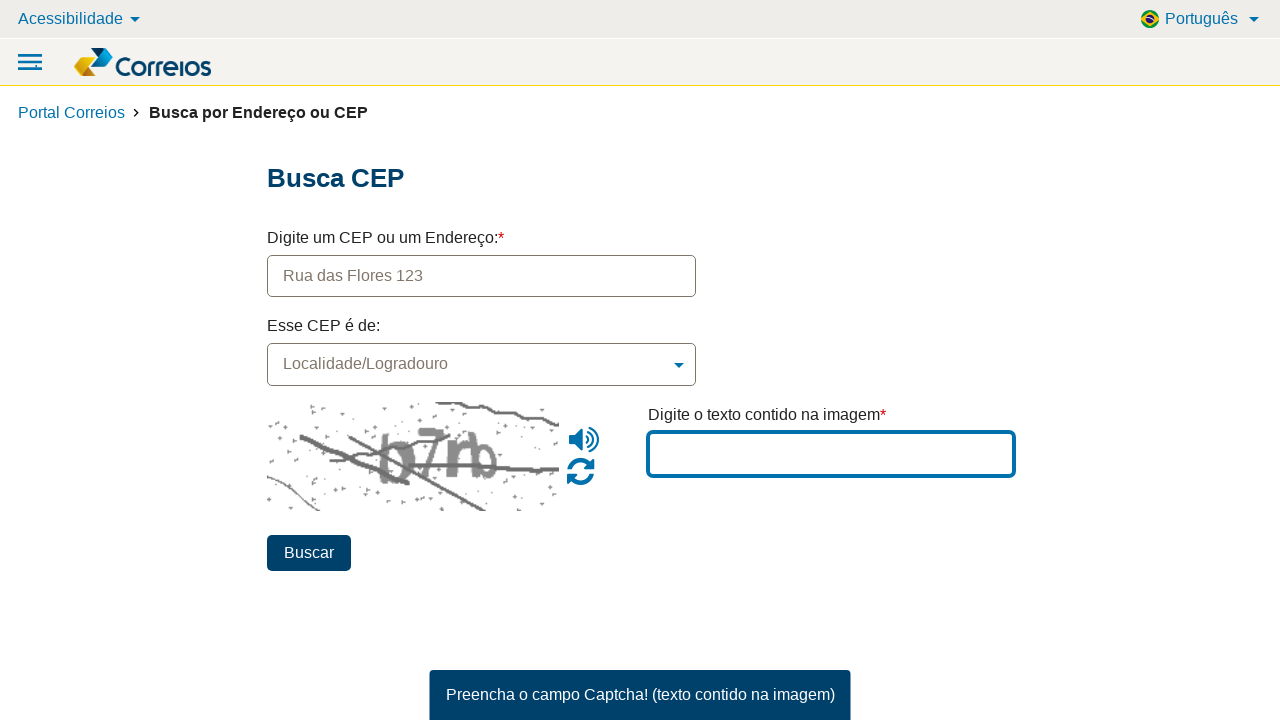